Tests iframe handling by switching to an iframe and entering text into an input field within it

Starting URL: https://demo.automationtesting.in/Frames.html

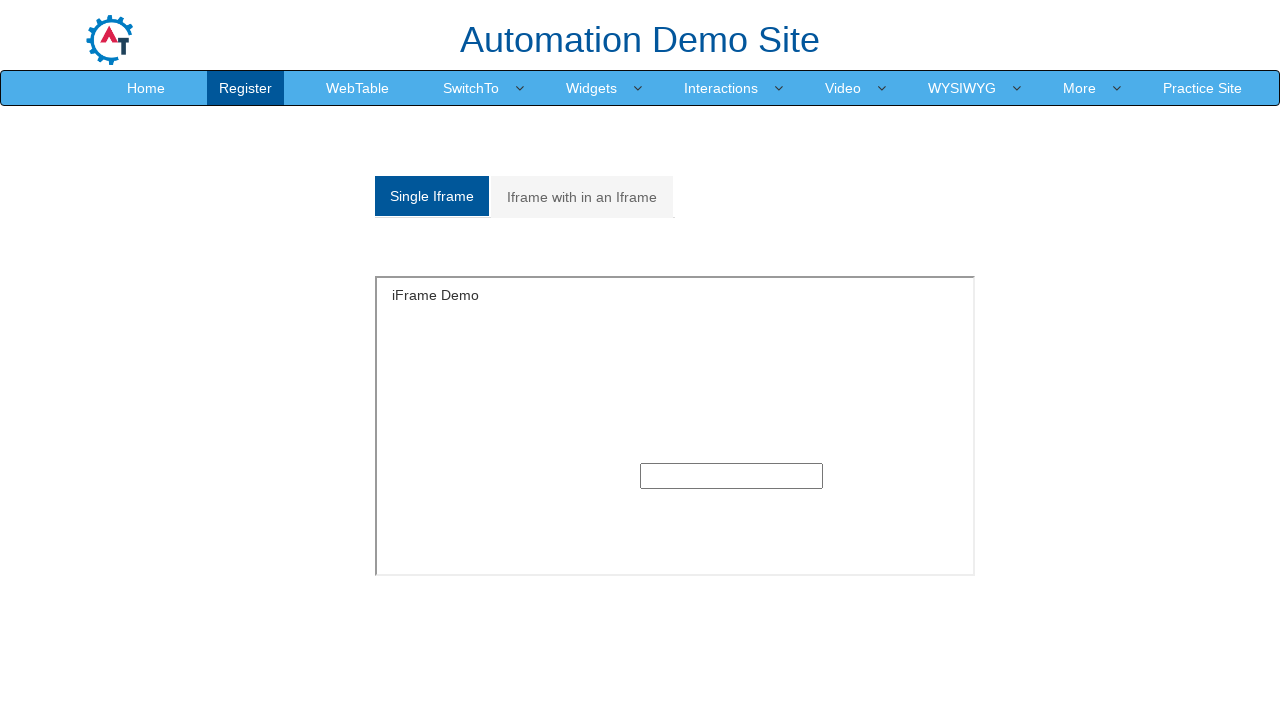

Located iframe with ID 'singleframe'
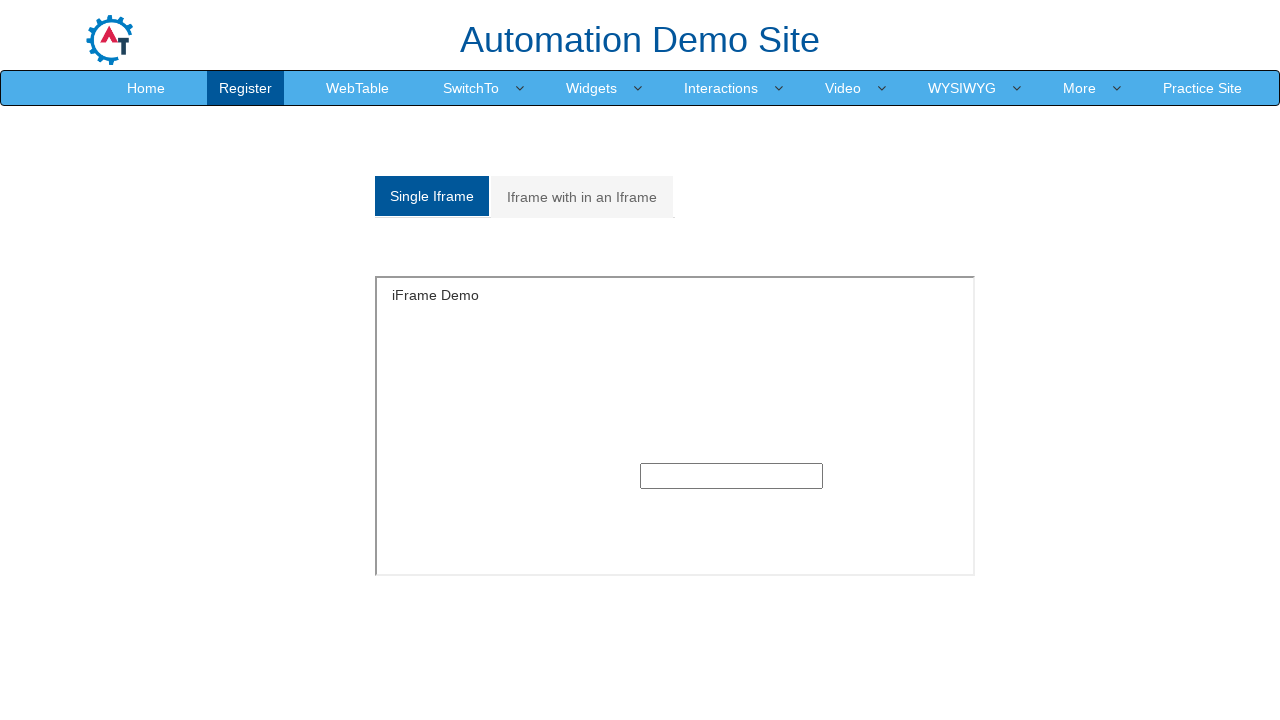

Entered text 'ABCUAHSH' into input field within iframe on iframe#singleframe >> internal:control=enter-frame >> input[type='text']
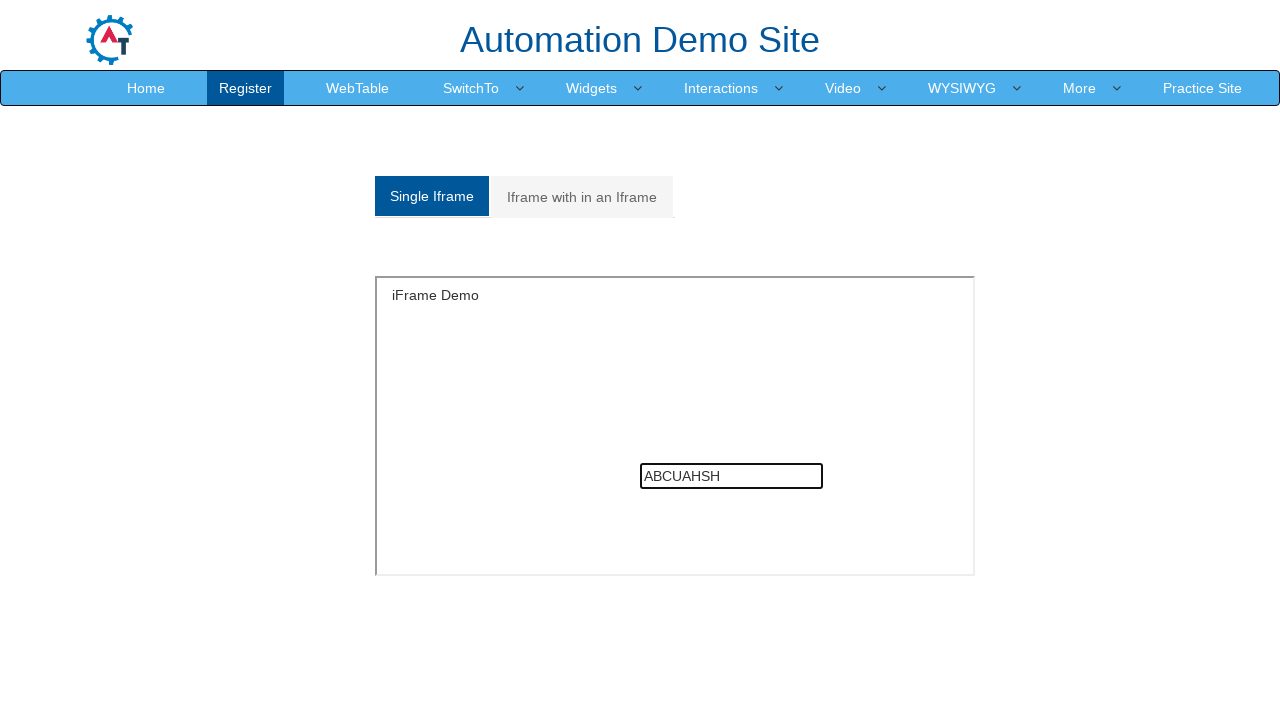

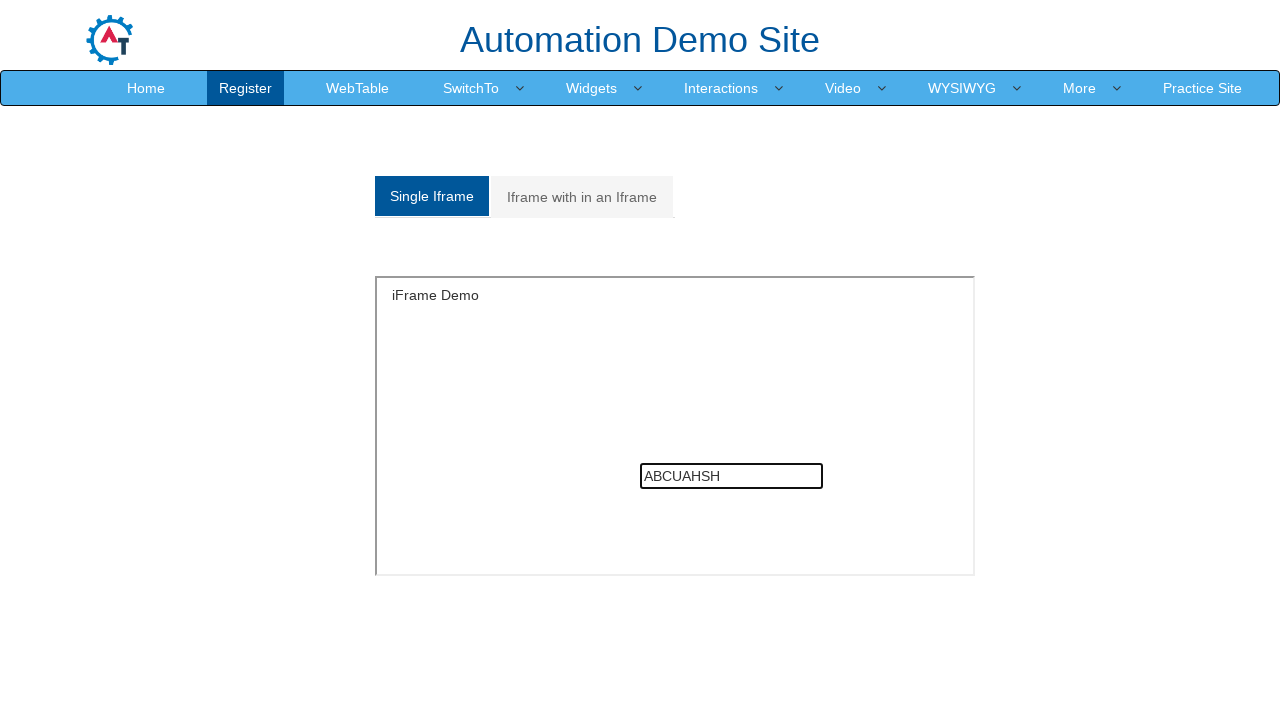